Navigates to TechPro Education website and attempts to find an element (intentionally using invalid XPath for testing error handling)

Starting URL: https://www.techproeducation.com

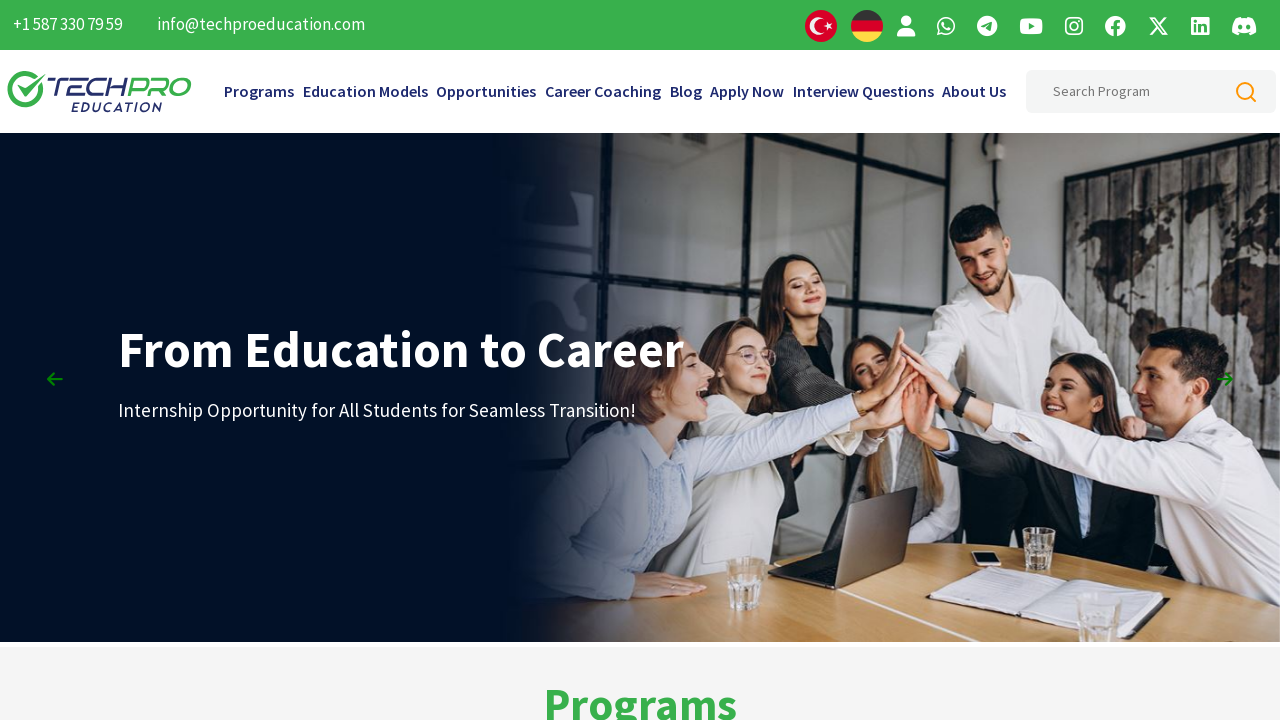

Navigated to TechPro Education website
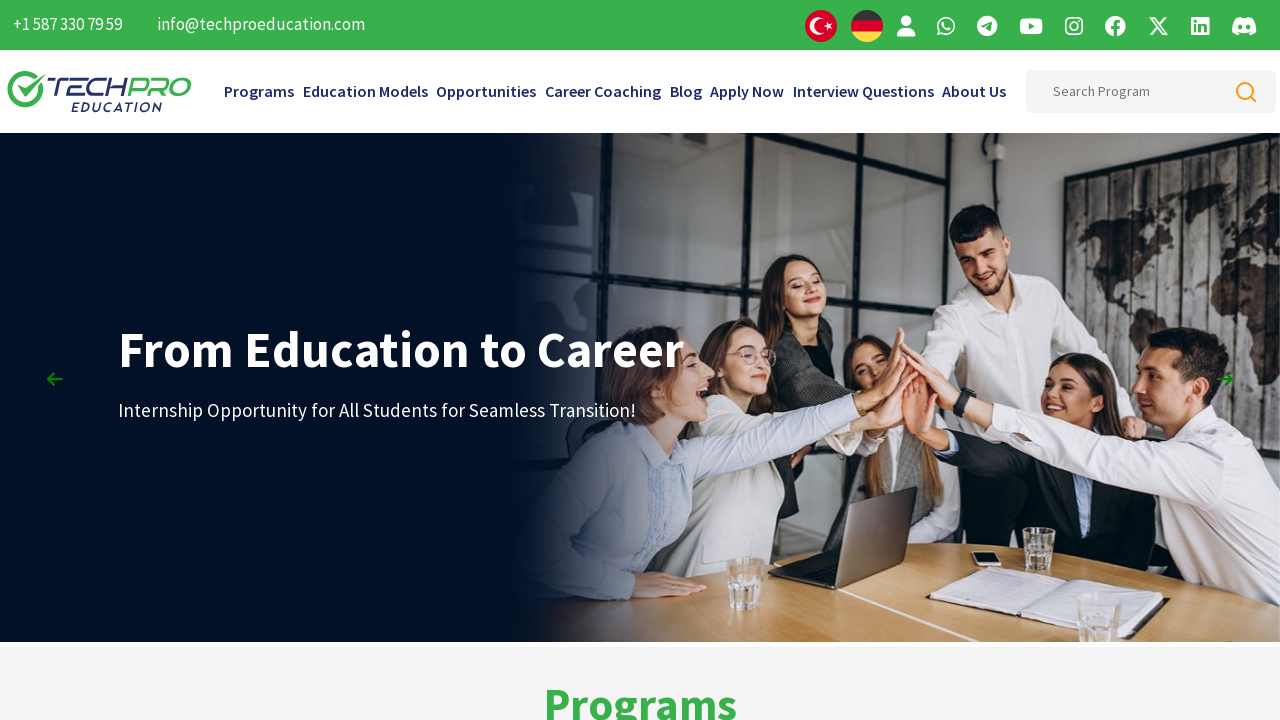

Attempted to find element with invalid XPath - error caught as expected
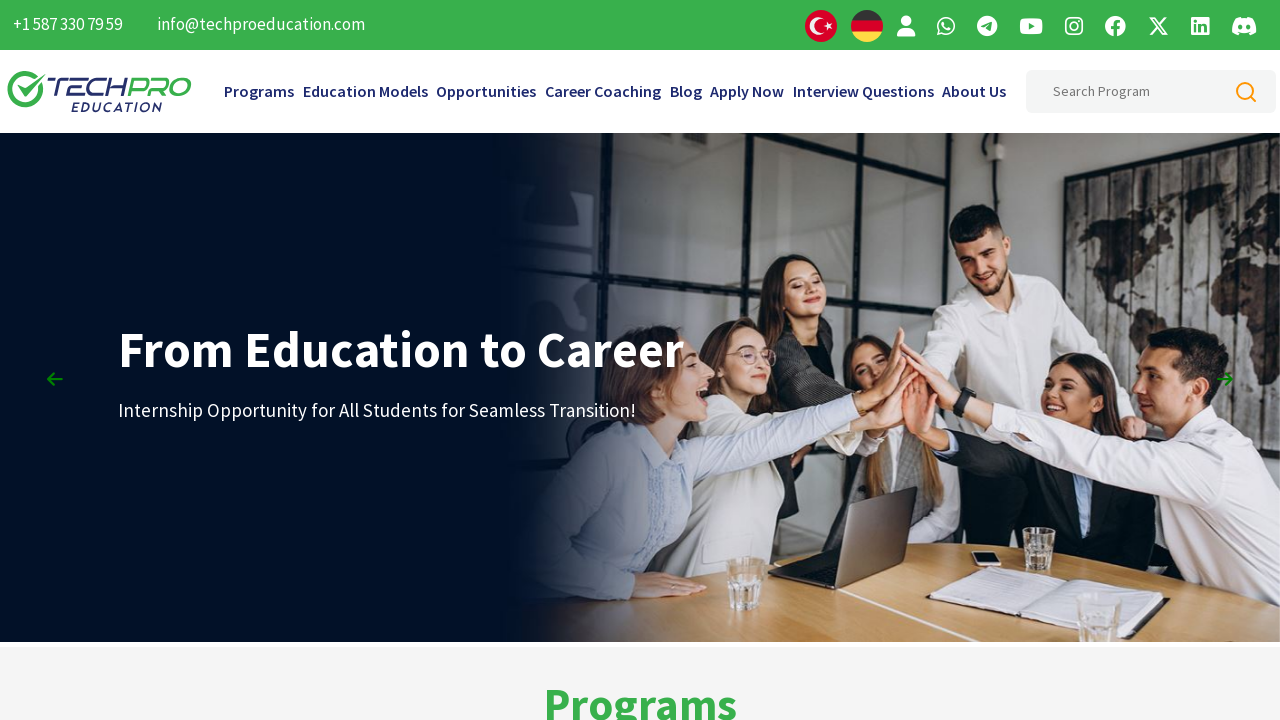

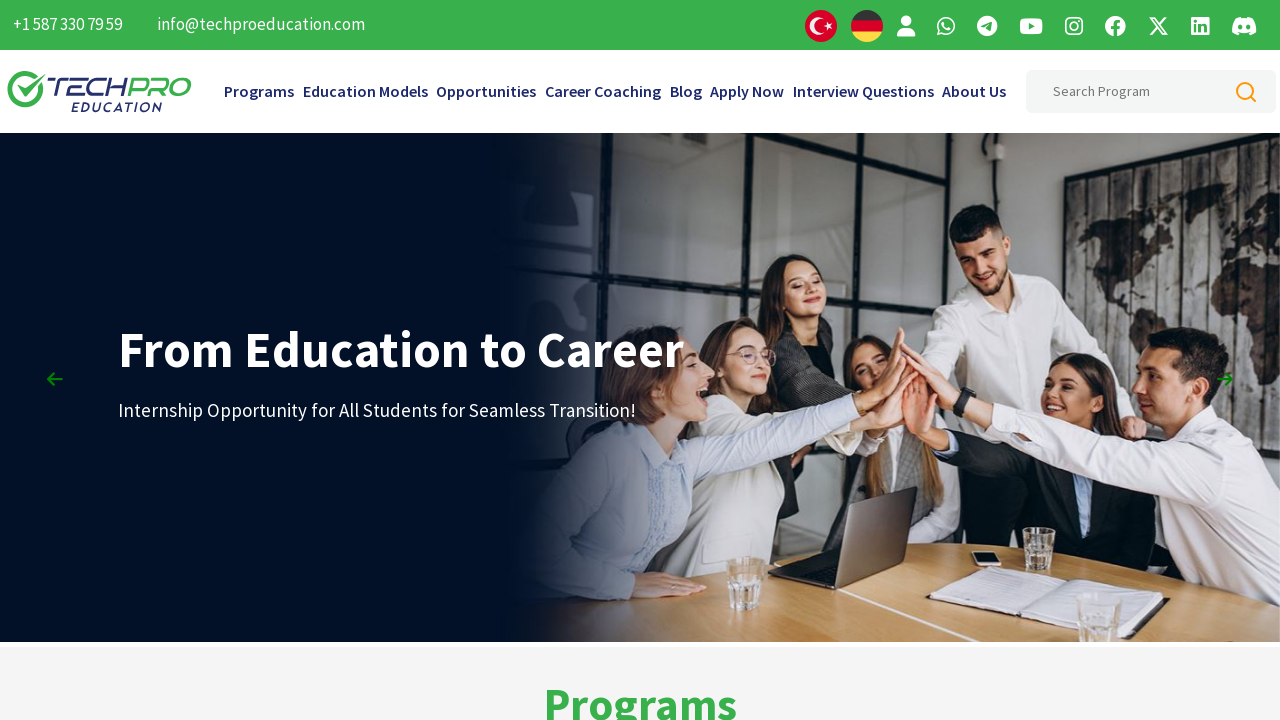